Tests working with multiple browser windows by clicking a link that opens a new window, then switching between windows and verifying page titles using window handle indexing

Starting URL: https://the-internet.herokuapp.com/windows

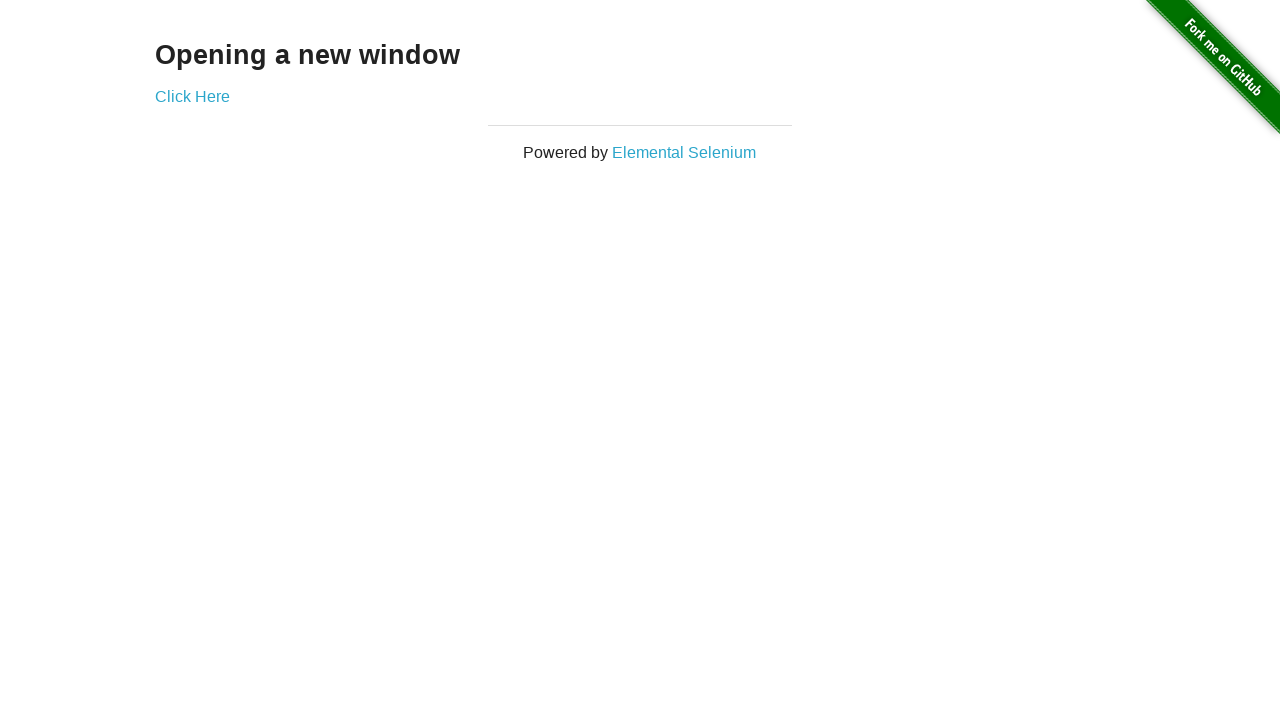

Clicked link that opens a new window at (192, 96) on .example a
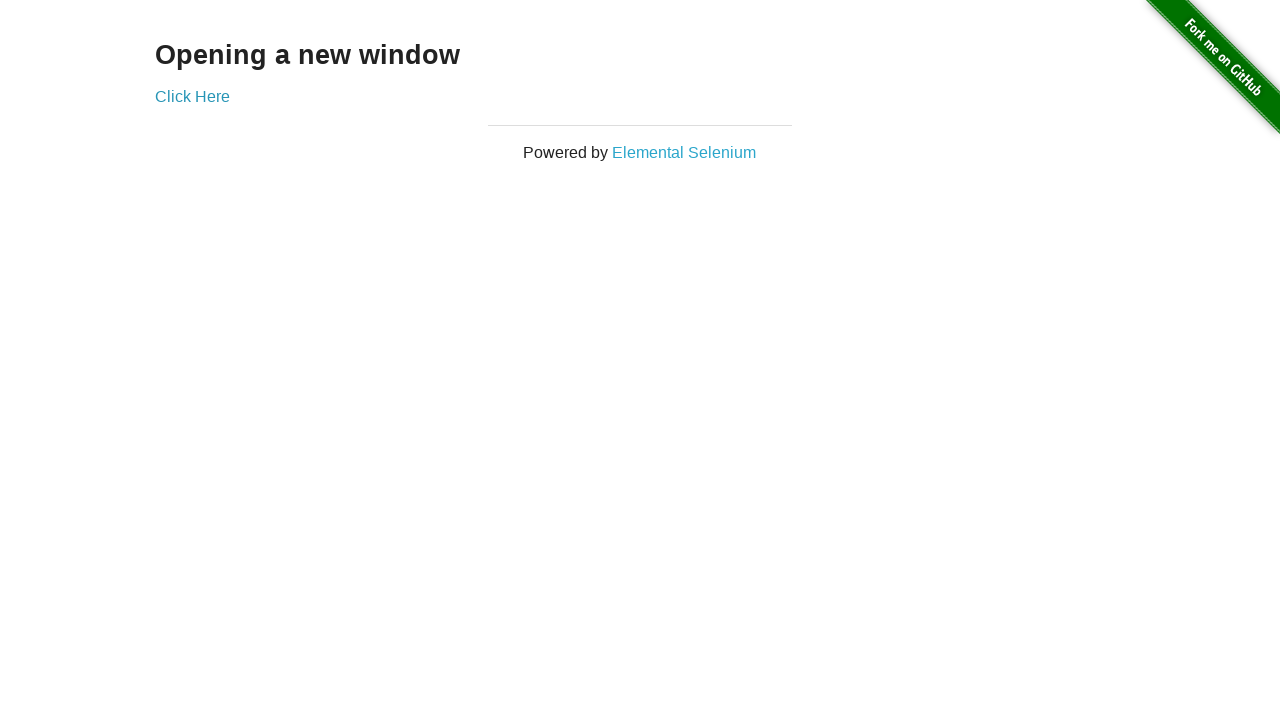

Captured new window page object
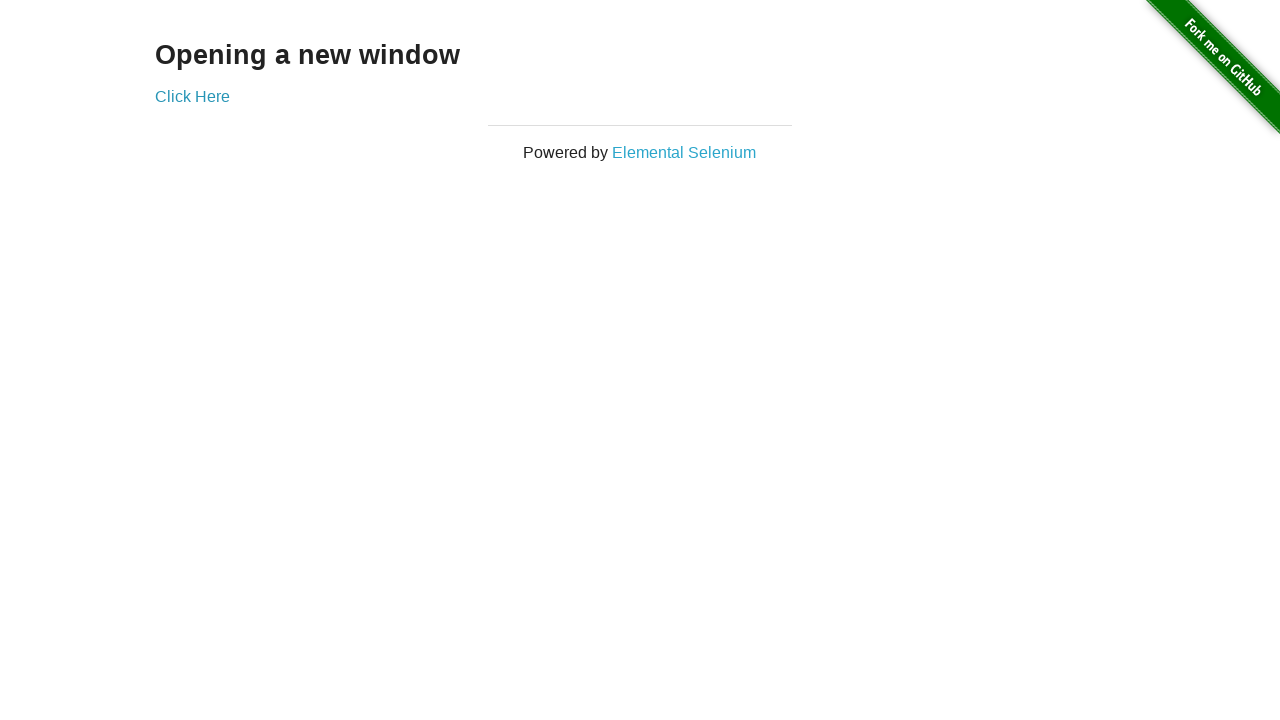

Verified original window title is 'The Internet'
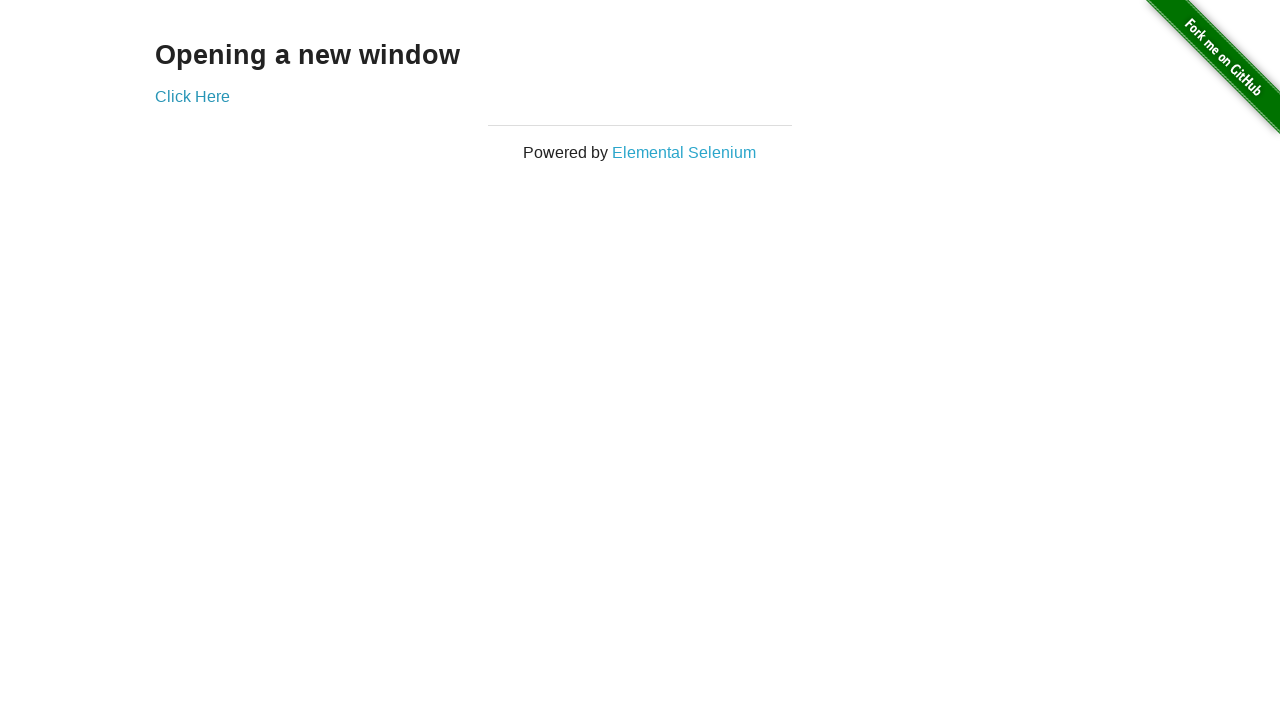

Waited for new page to finish loading
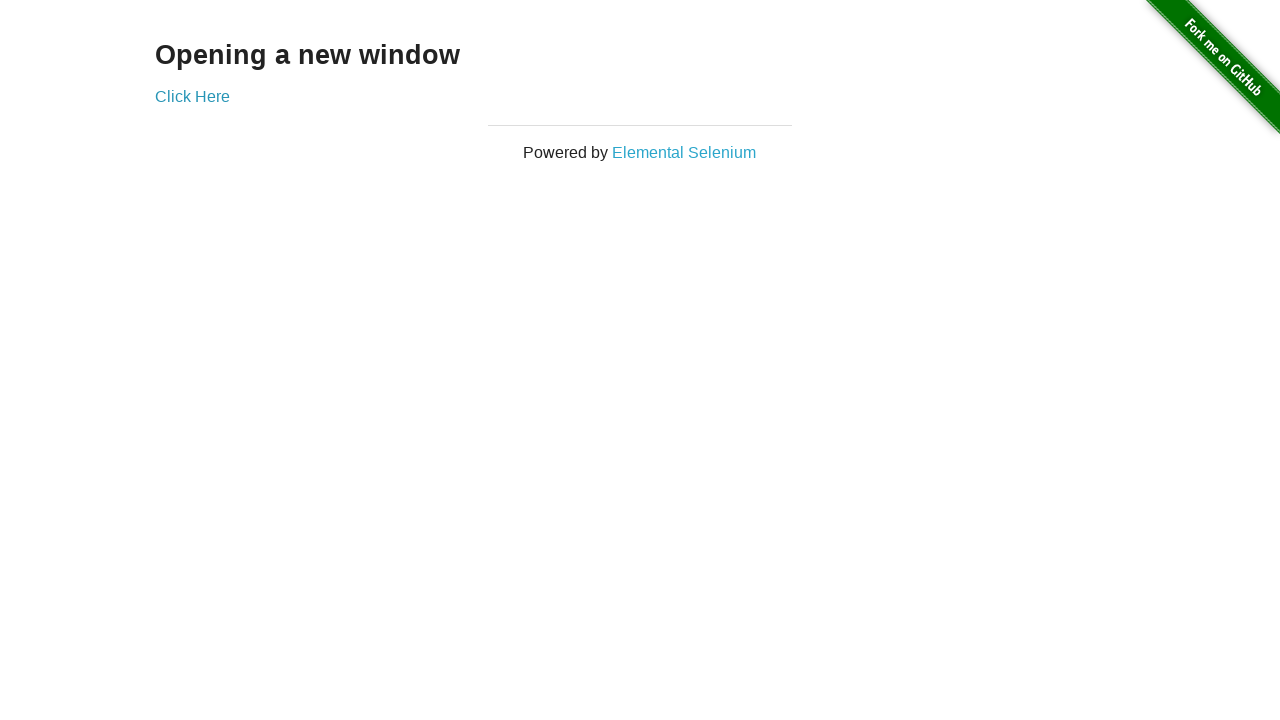

Verified new window title is 'New Window'
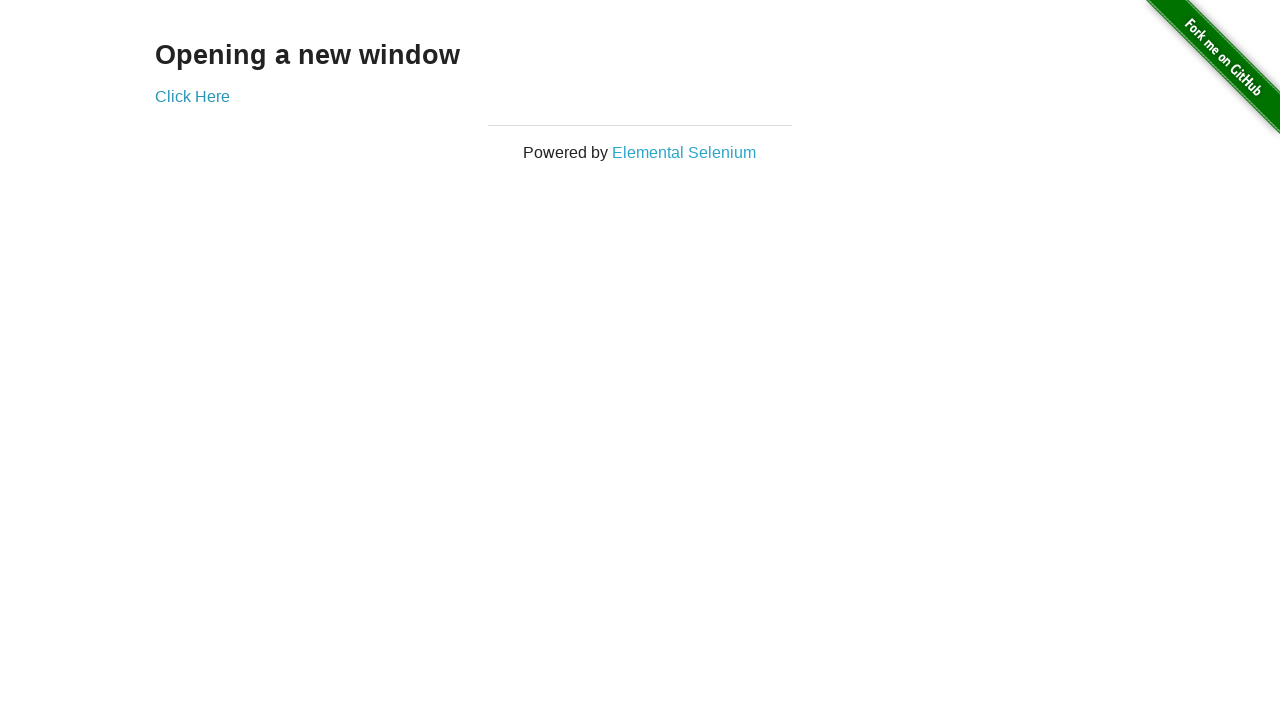

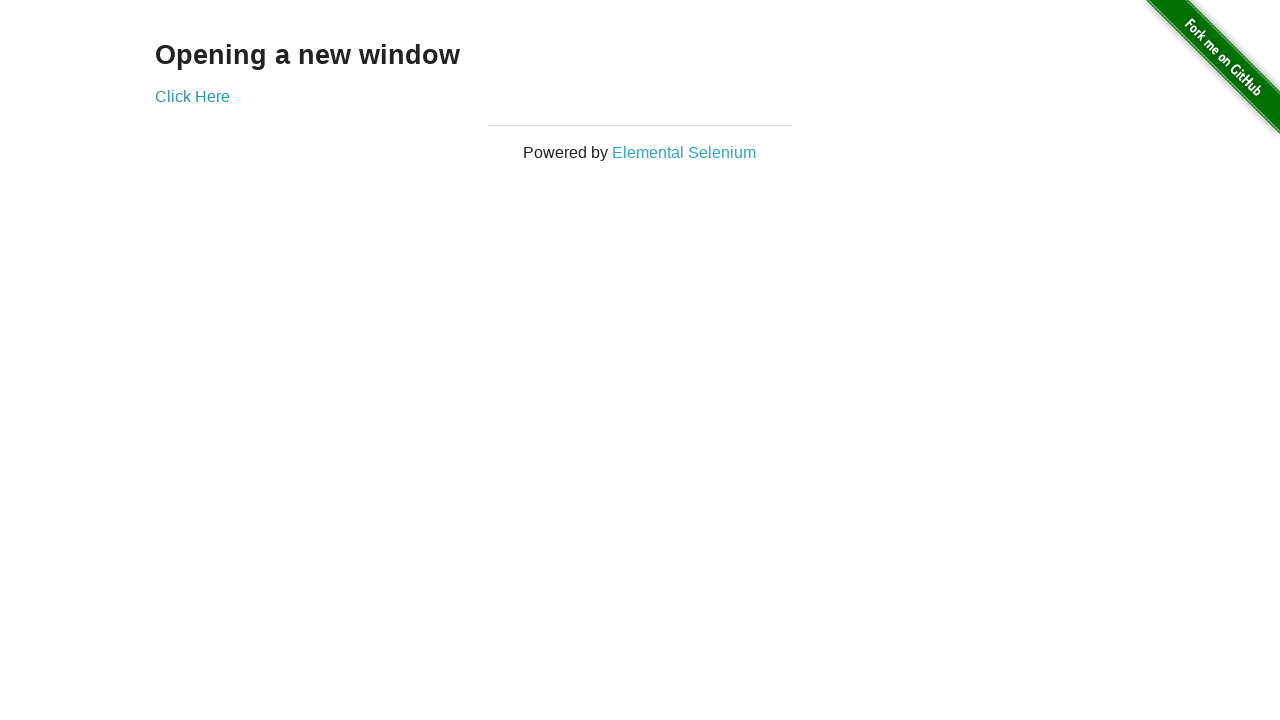